Tests checkbox functionality by selecting and deselecting single and multiple checkboxes on a demo page

Starting URL: https://syntaxprojects.com/basic-checkbox-demo.php

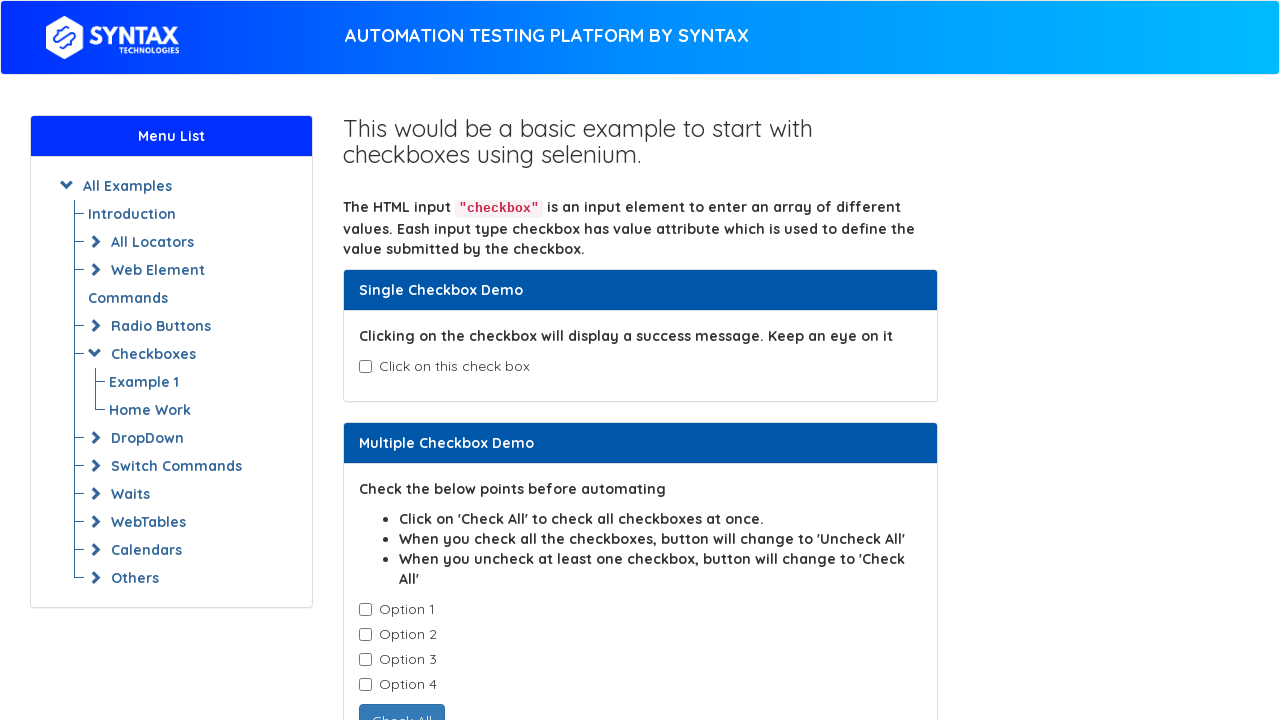

Navigated to checkbox demo page
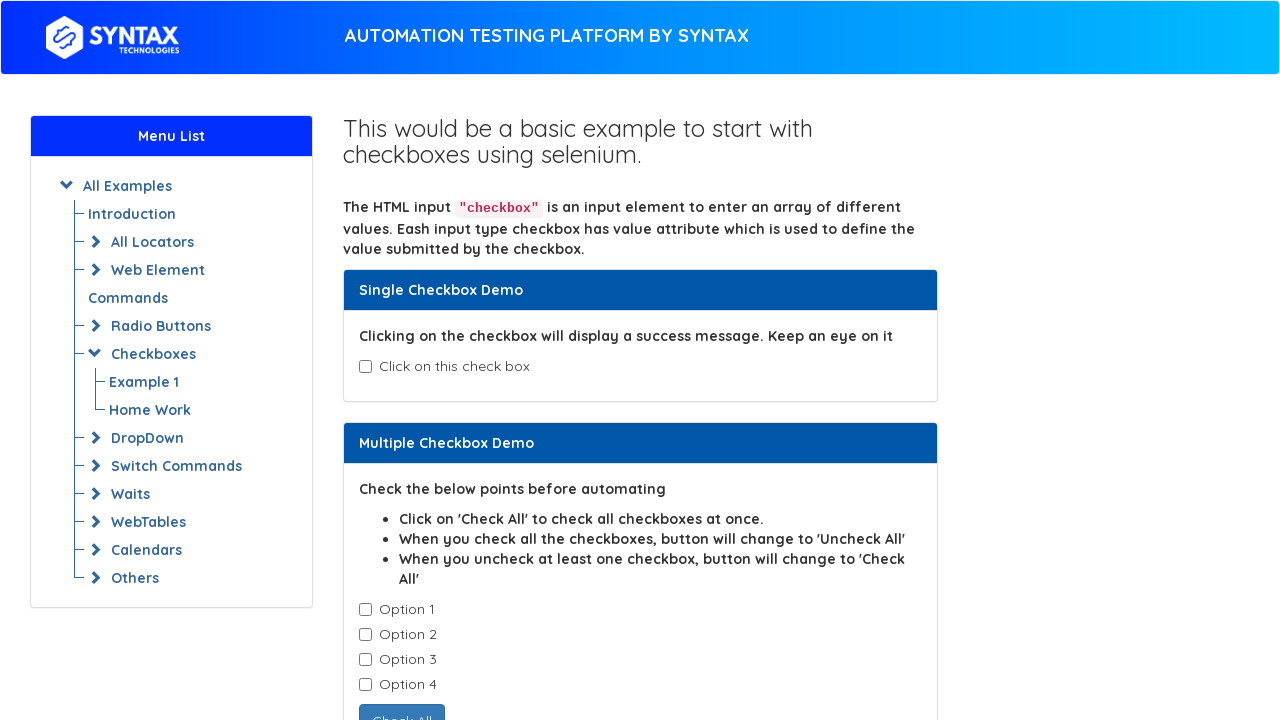

Clicked single checkbox (isAgeSelected) at (365, 367) on input#isAgeSelected
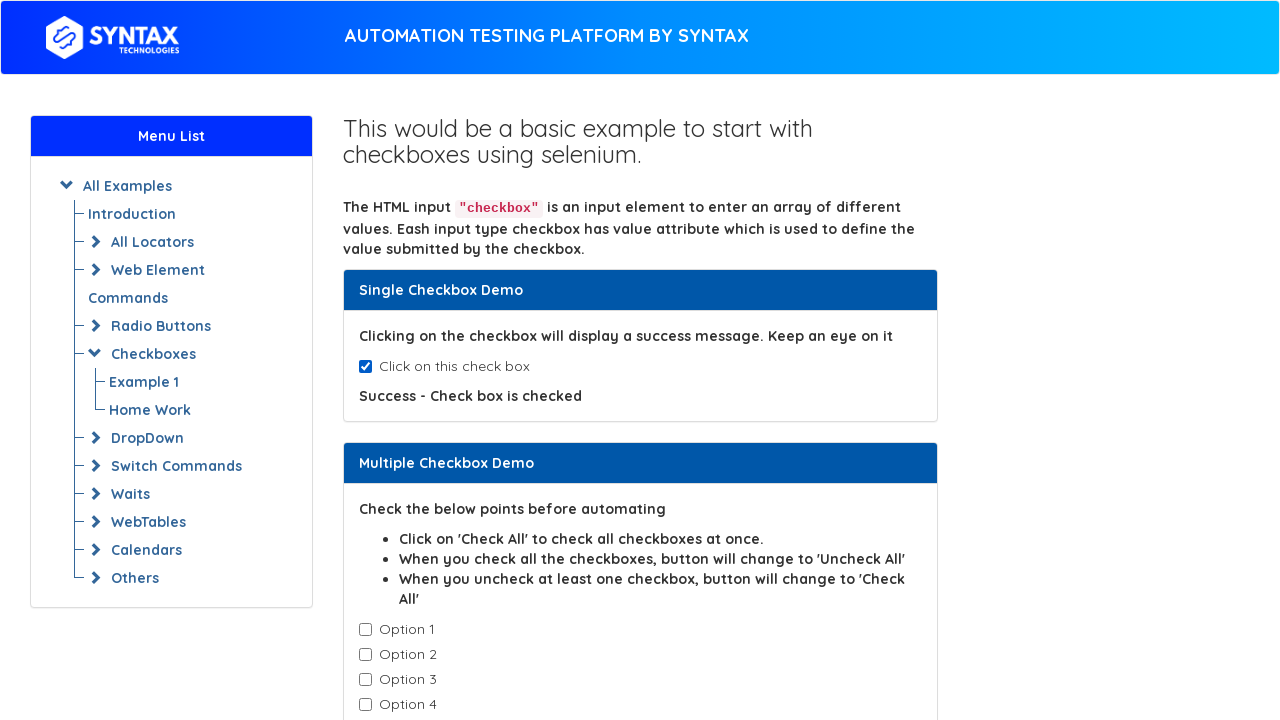

Success message appeared confirming checkbox is checked
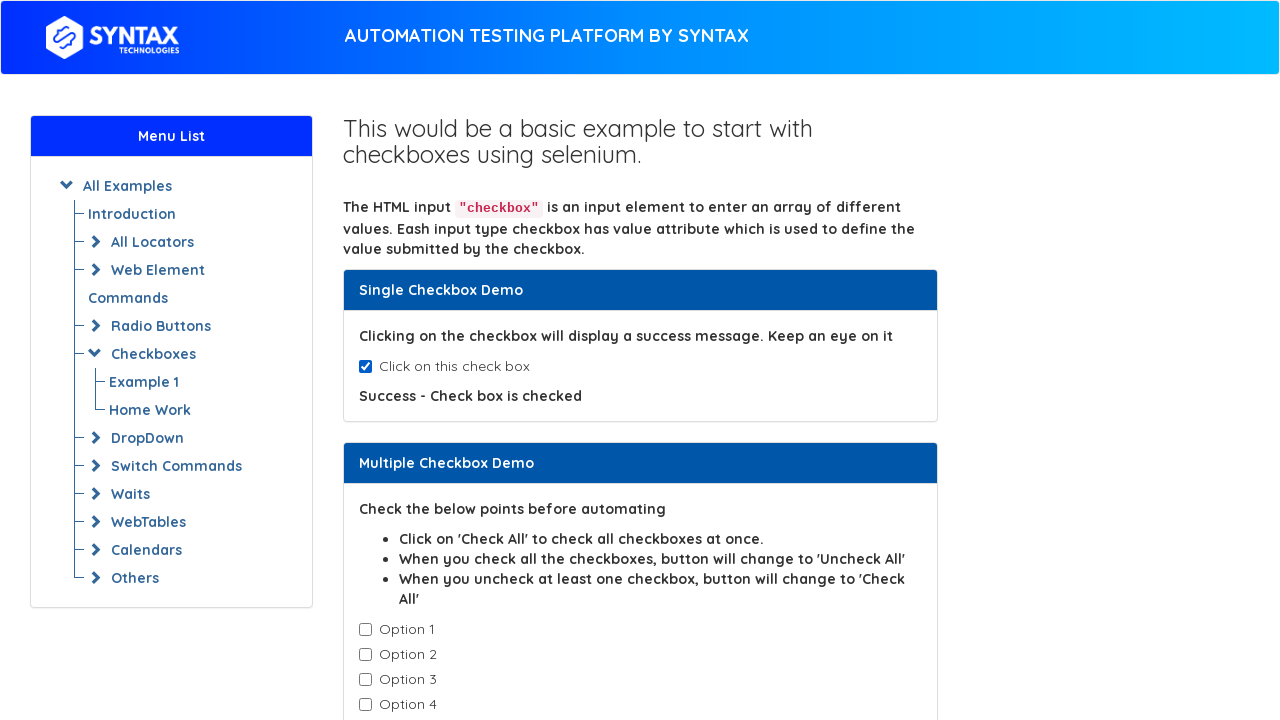

Deselected single checkbox (isAgeSelected) at (365, 367) on input#isAgeSelected
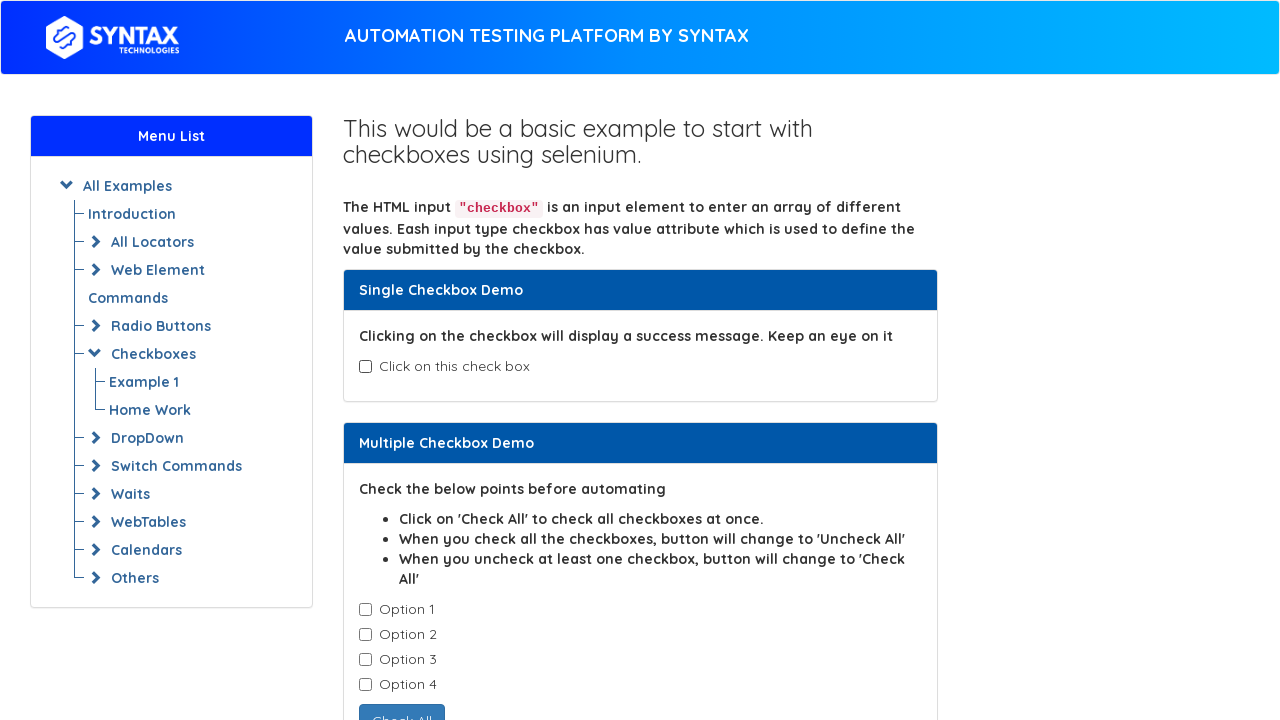

Found 4 checkboxes with class 'cb1-element'
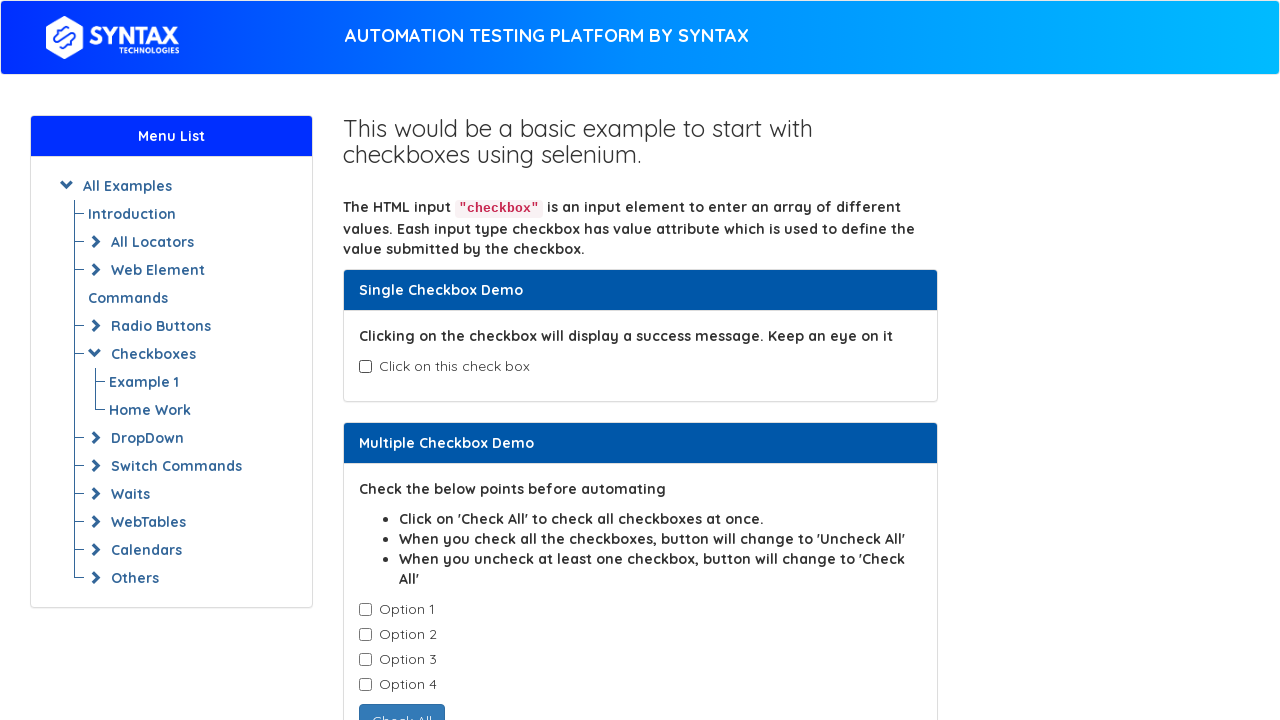

Selected a checkbox from cb1-element group
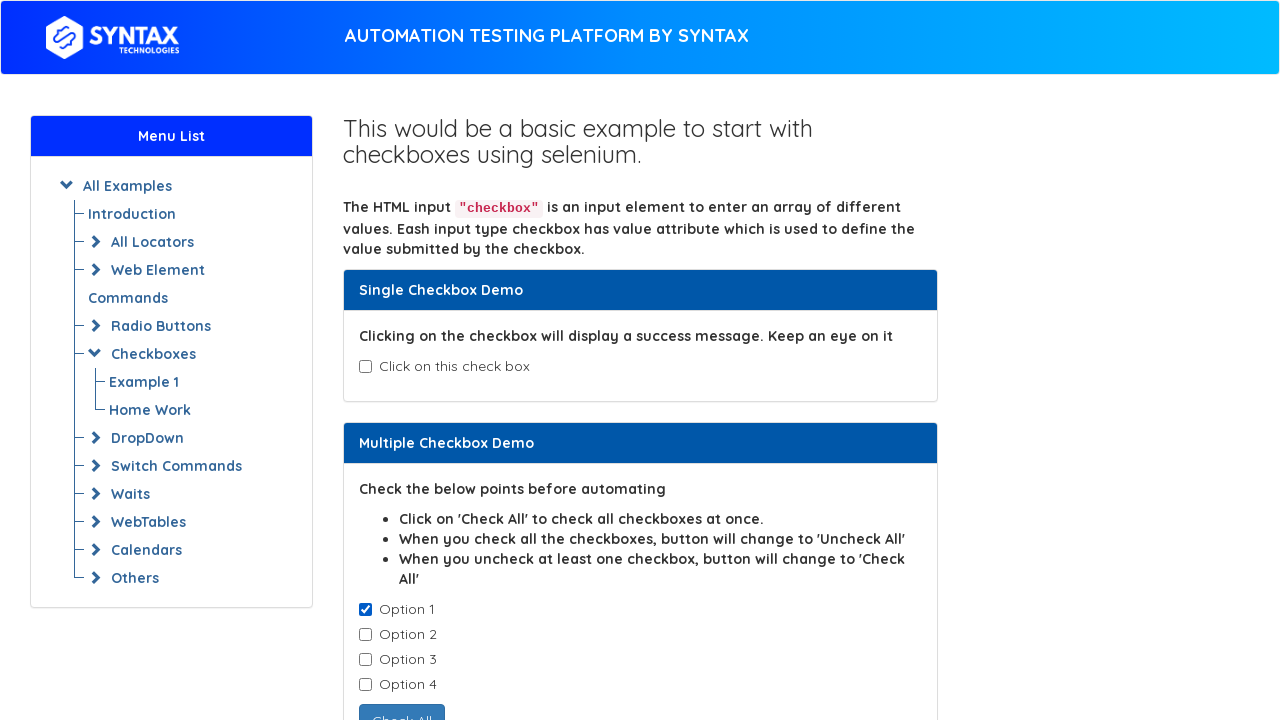

Selected a checkbox from cb1-element group
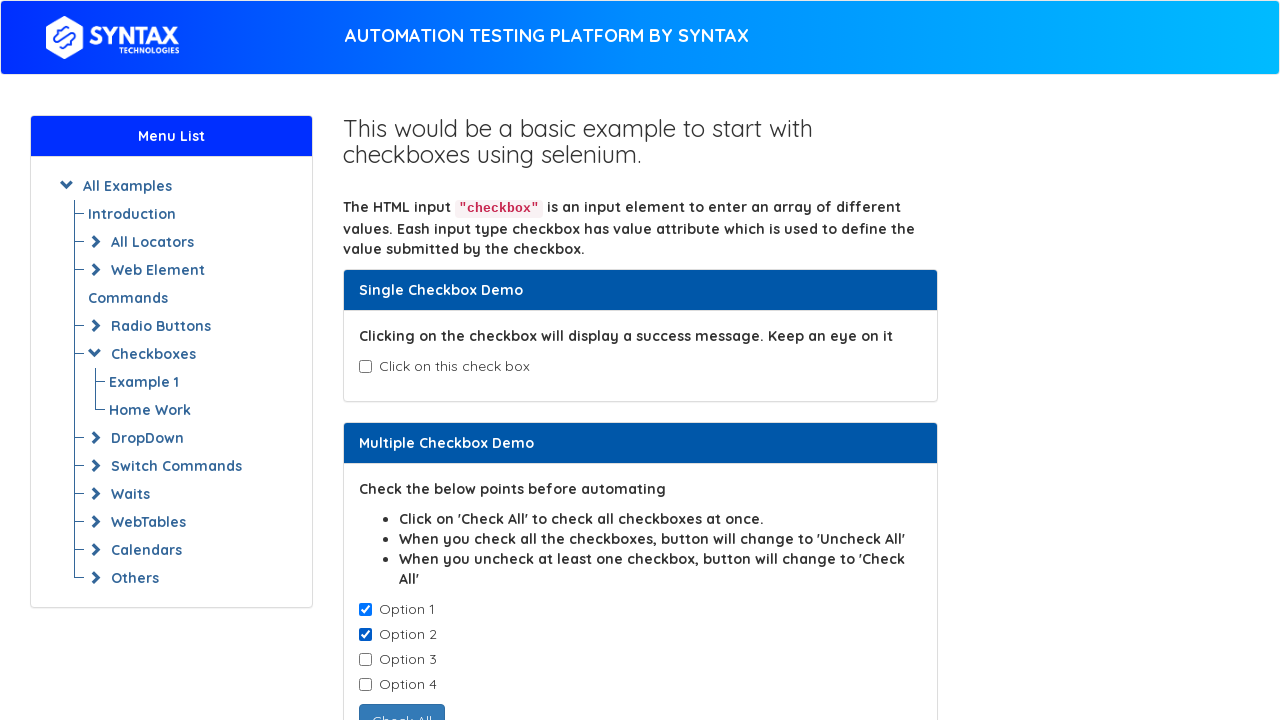

Selected a checkbox from cb1-element group
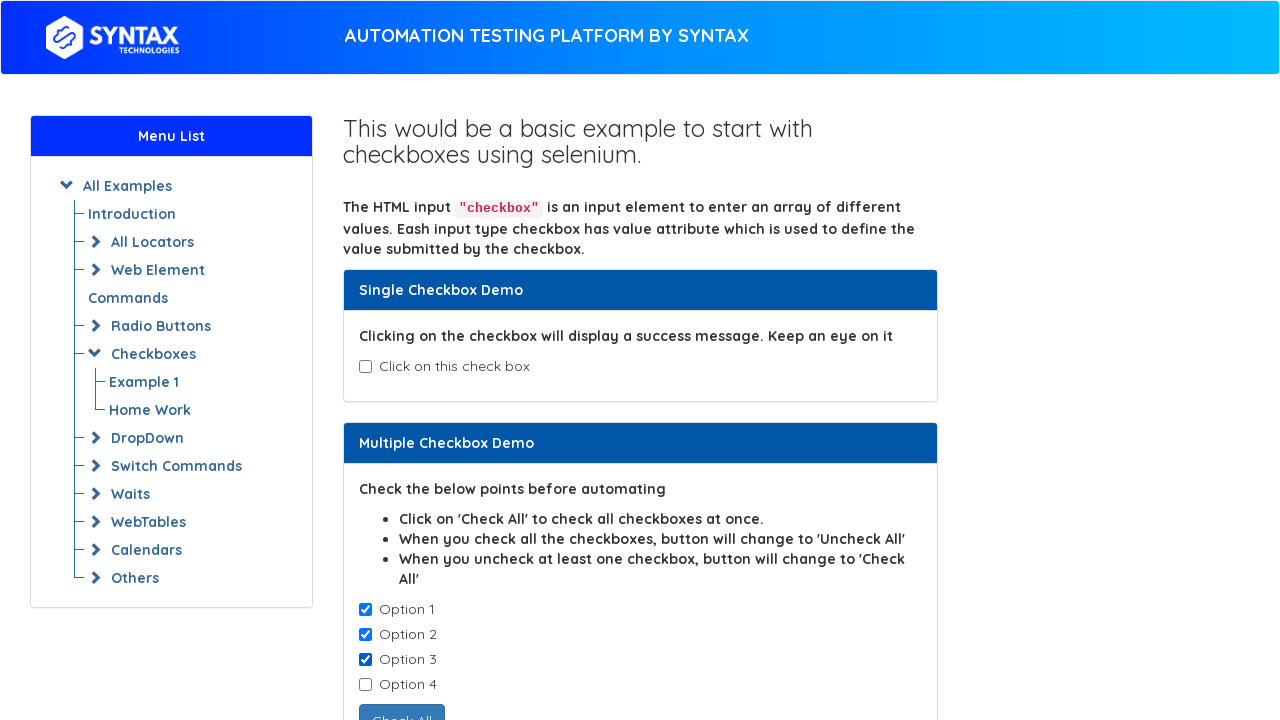

Selected a checkbox from cb1-element group
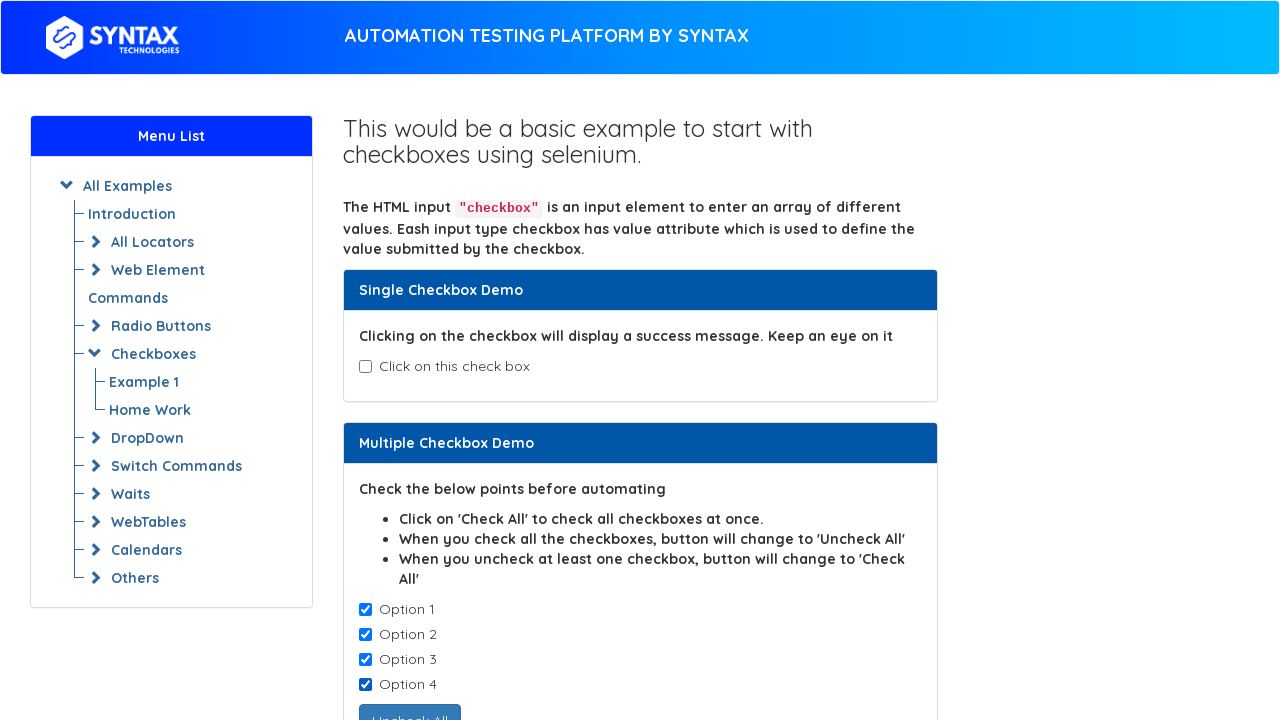

Deselected a checkbox from cb1-element group
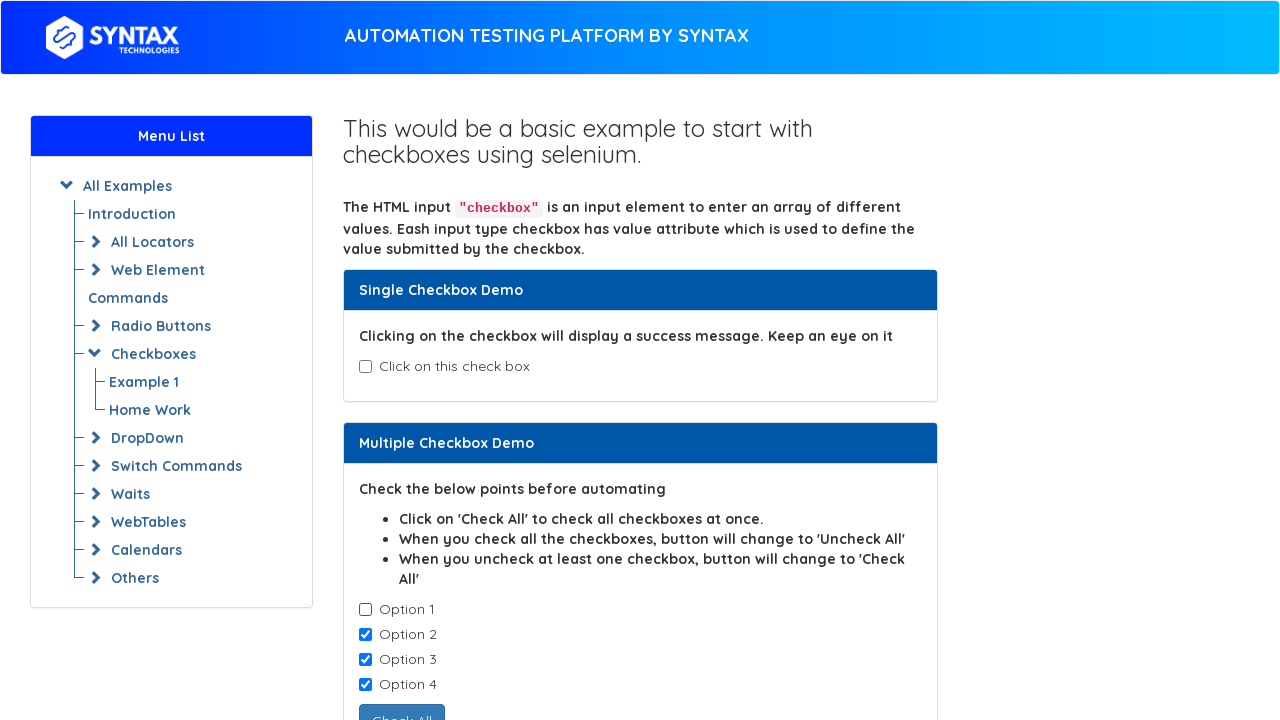

Deselected a checkbox from cb1-element group
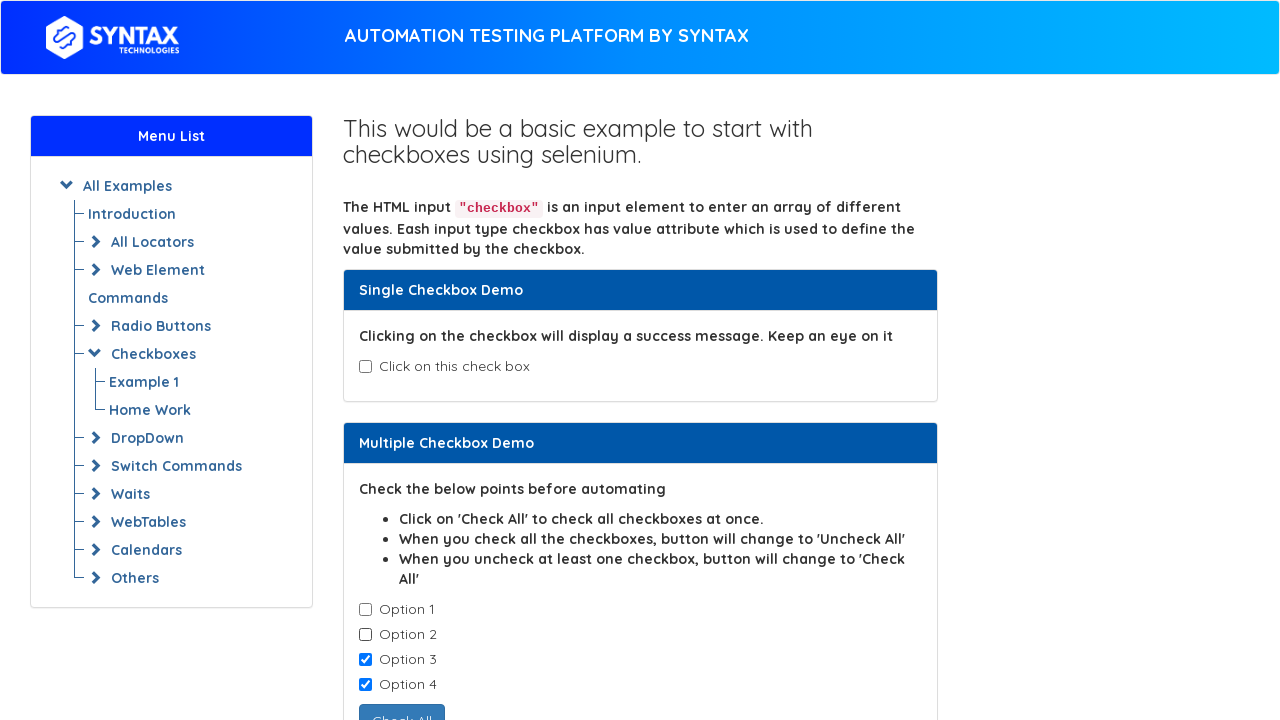

Deselected a checkbox from cb1-element group
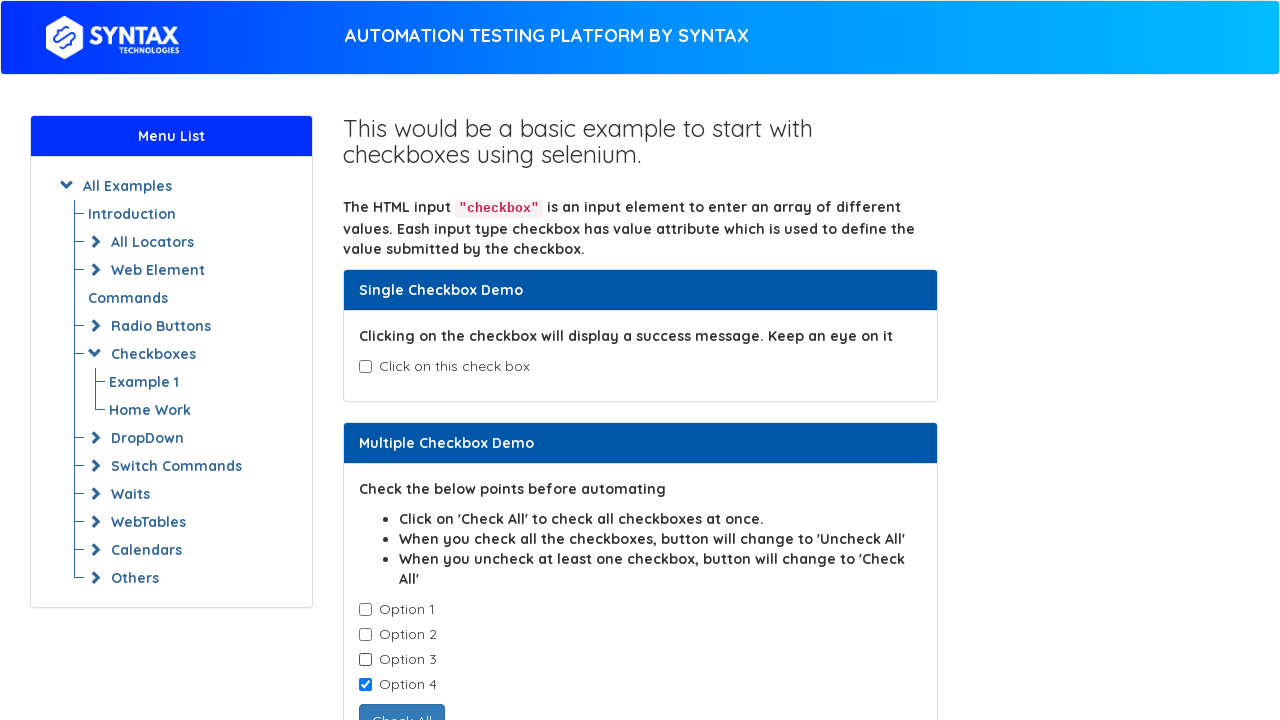

Deselected a checkbox from cb1-element group
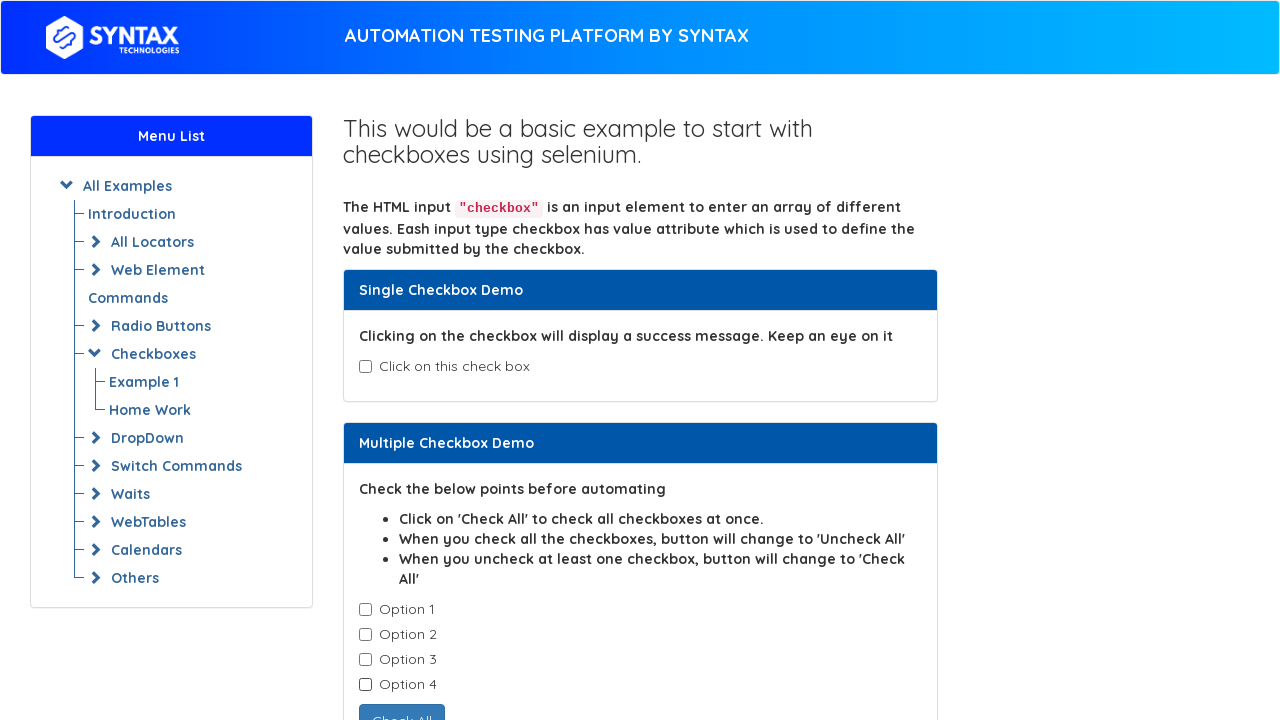

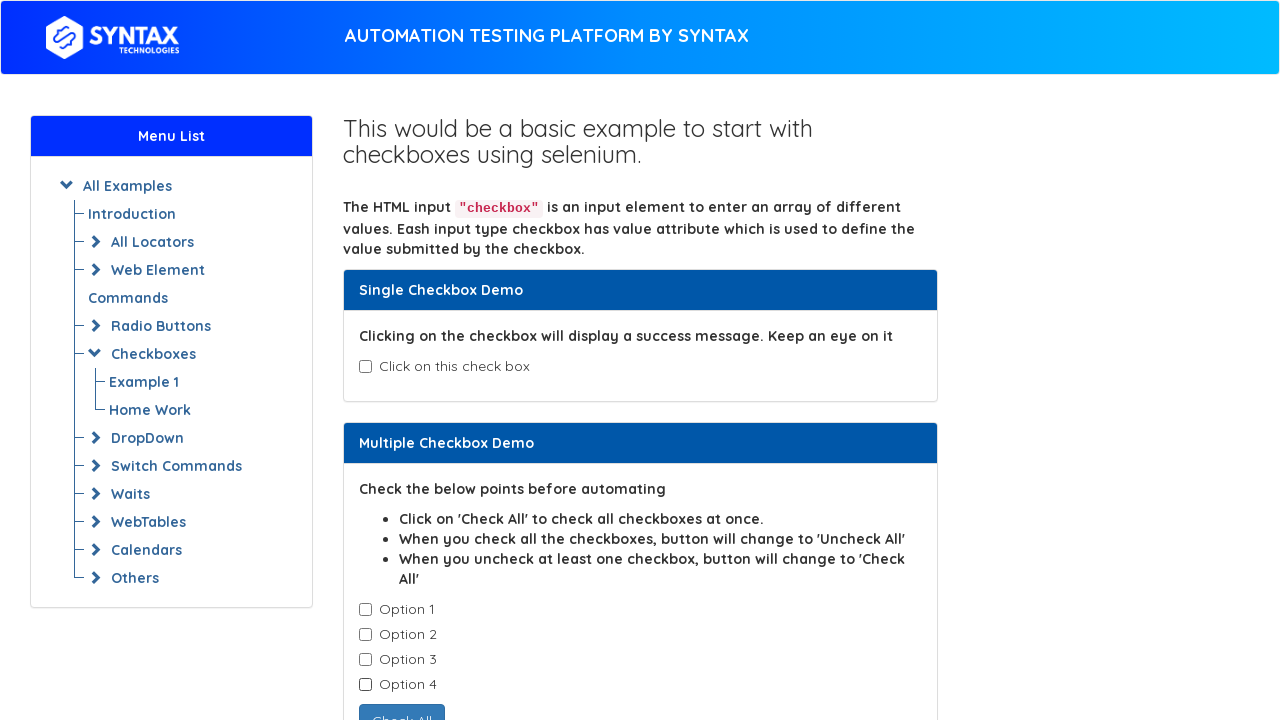